Tests that an enabled selected checkbox can be toggled on and off

Starting URL: https://www.selenium.dev/selenium/web/formPage.html

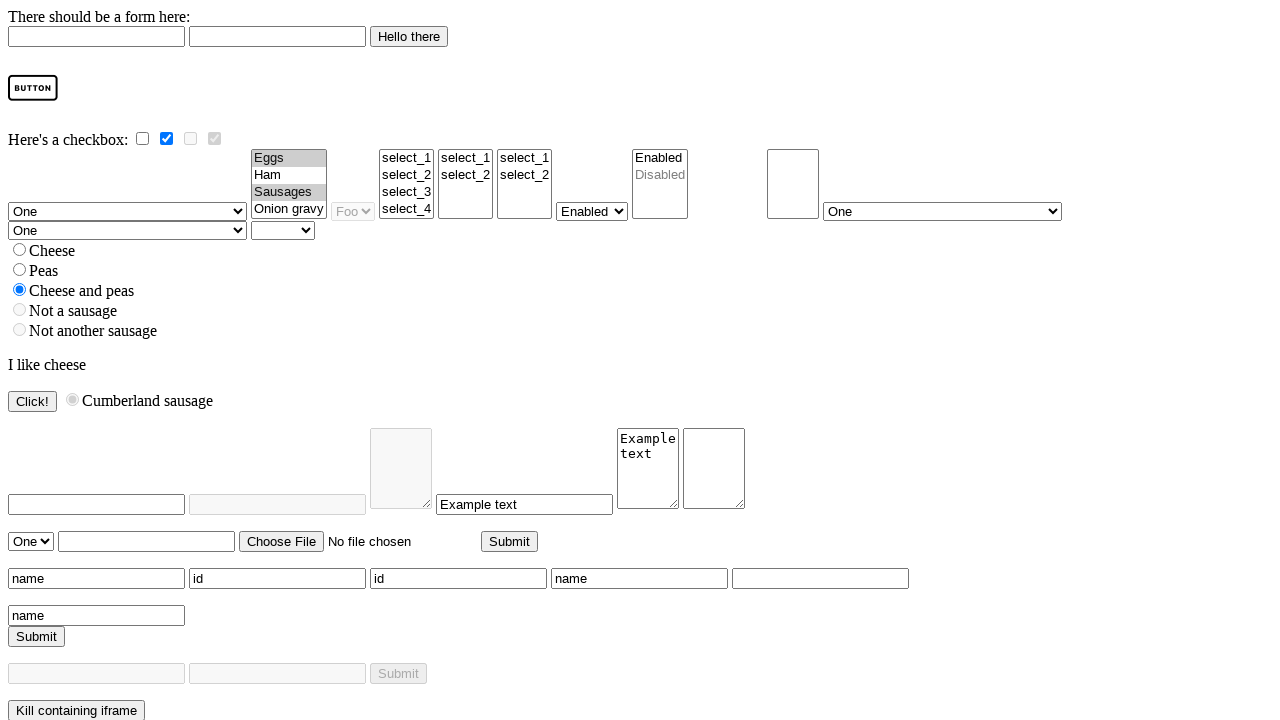

Navigated to form page
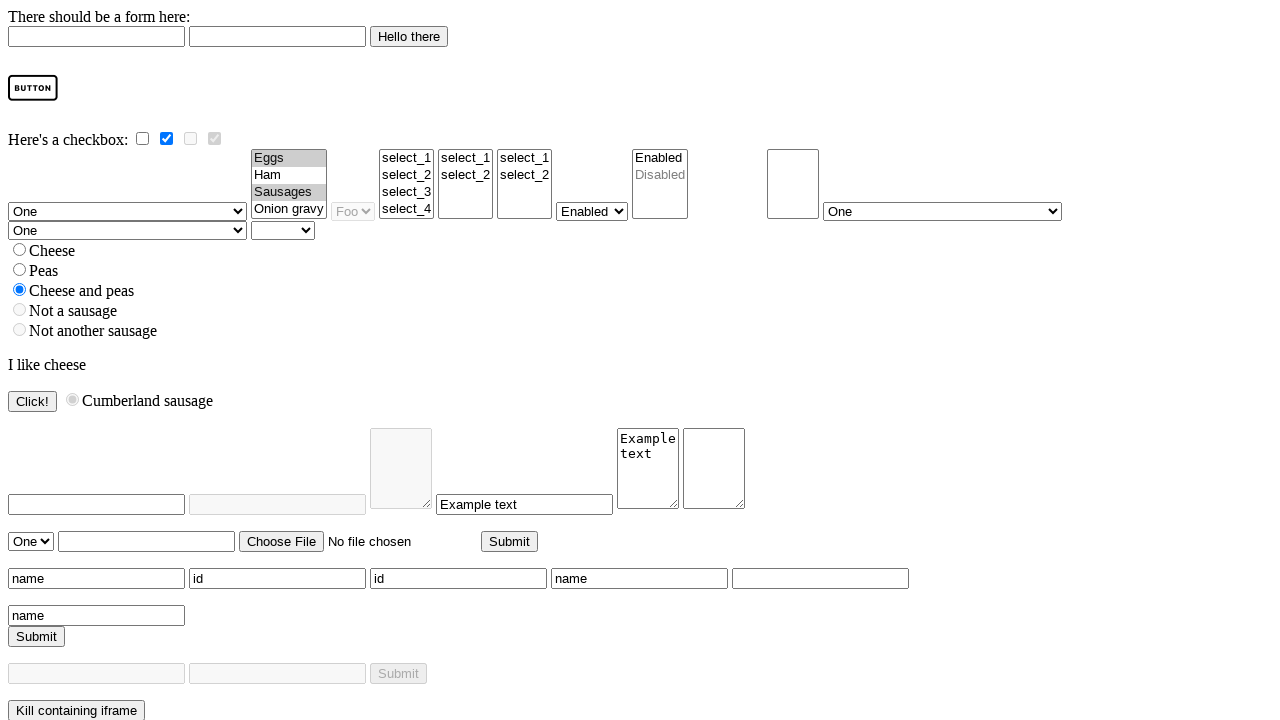

Located the enabled selected checkbox
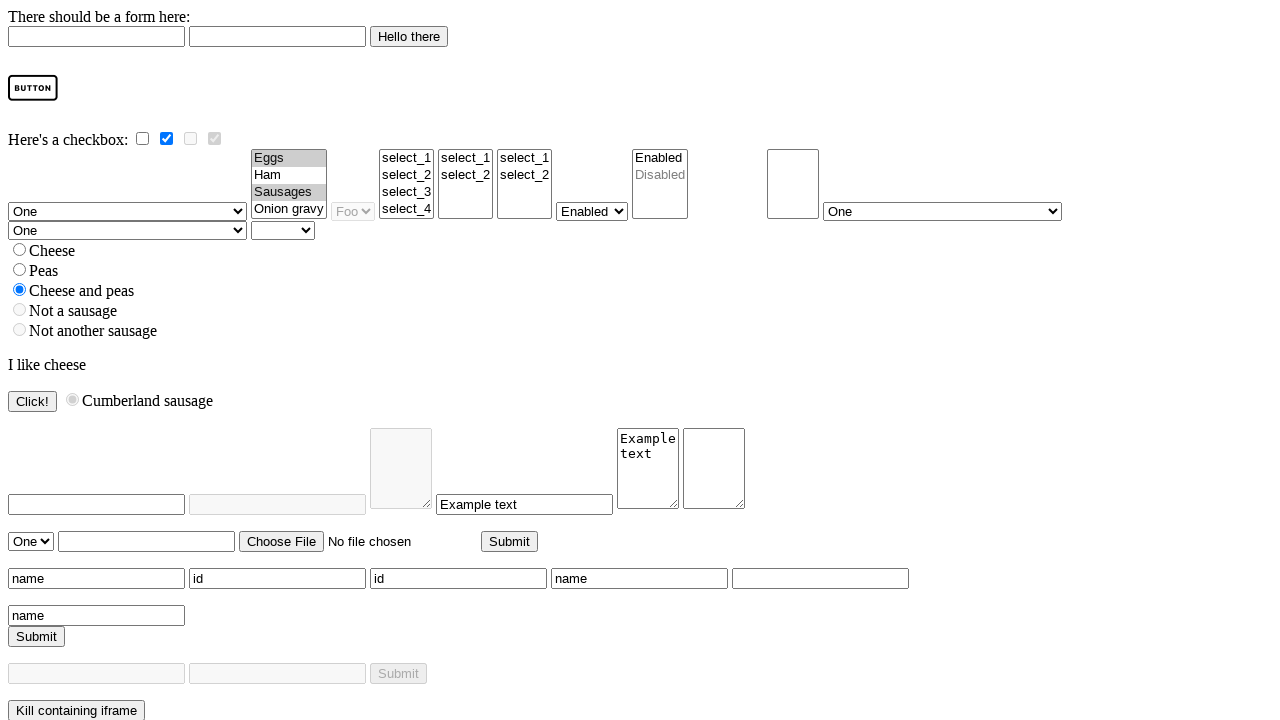

Checkbox element is visible and ready
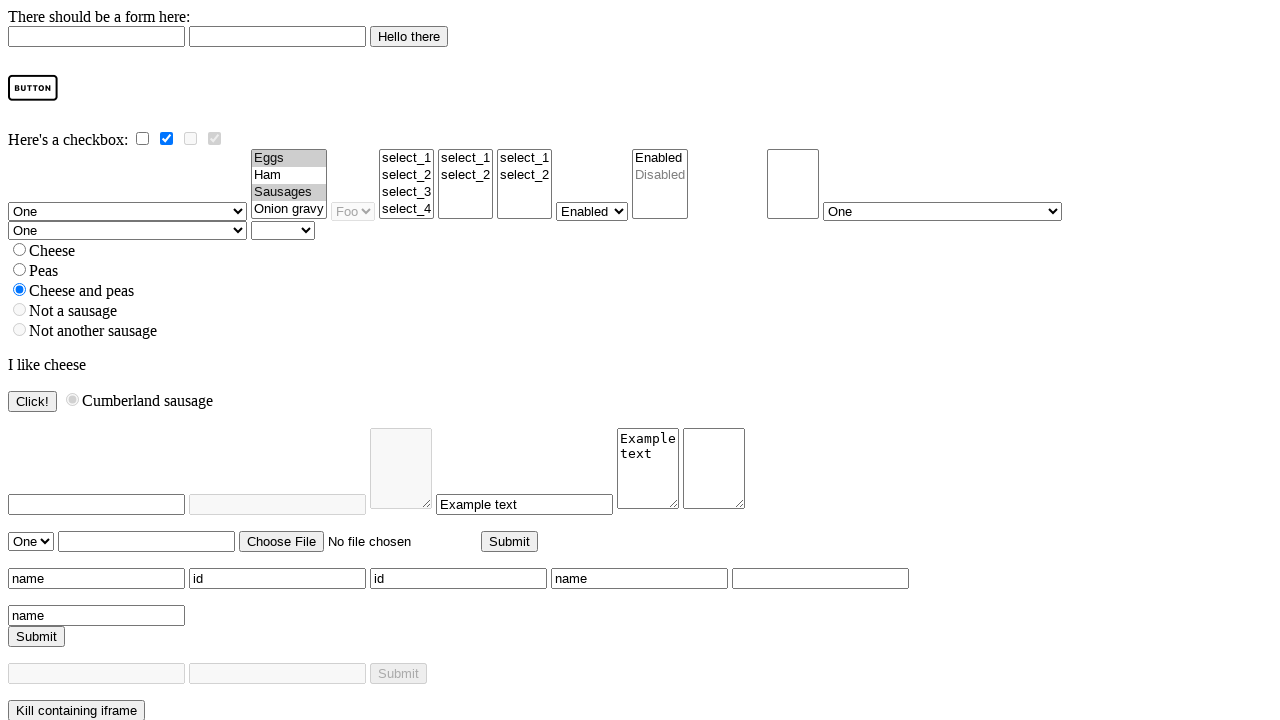

Retrieved original checkbox state: True
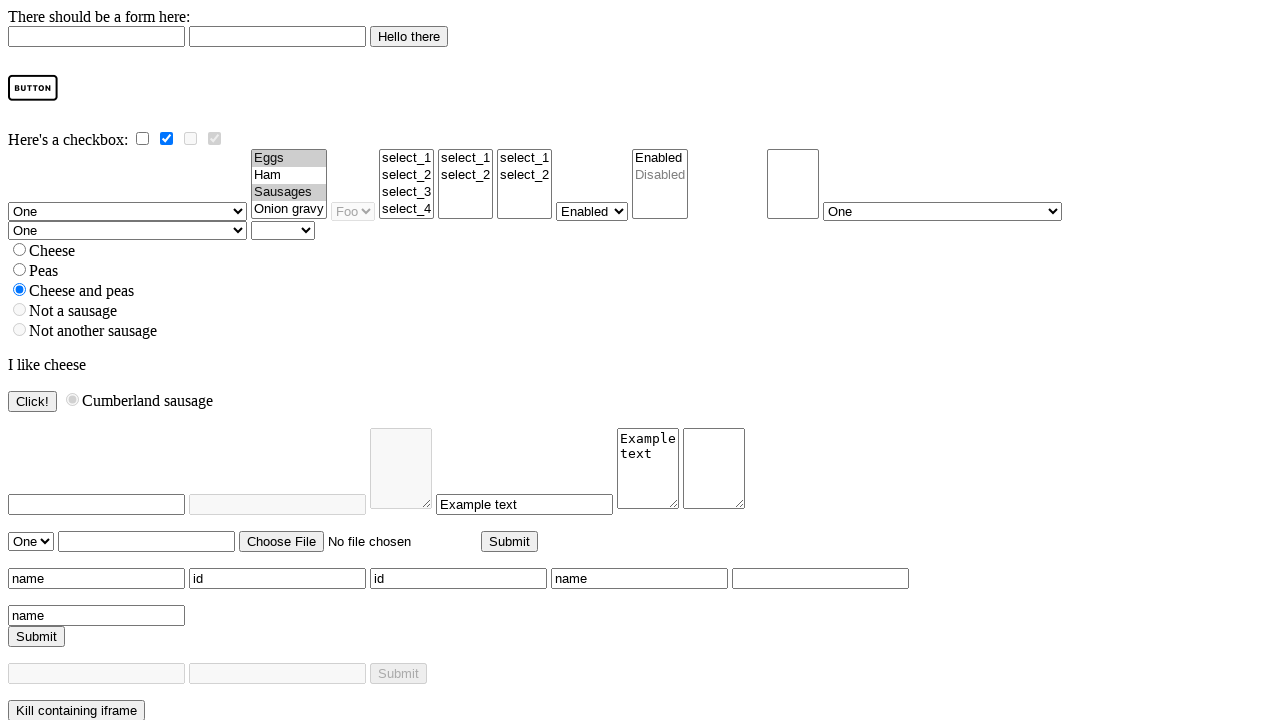

Clicked checkbox to toggle it at (166, 138) on #checkedchecky
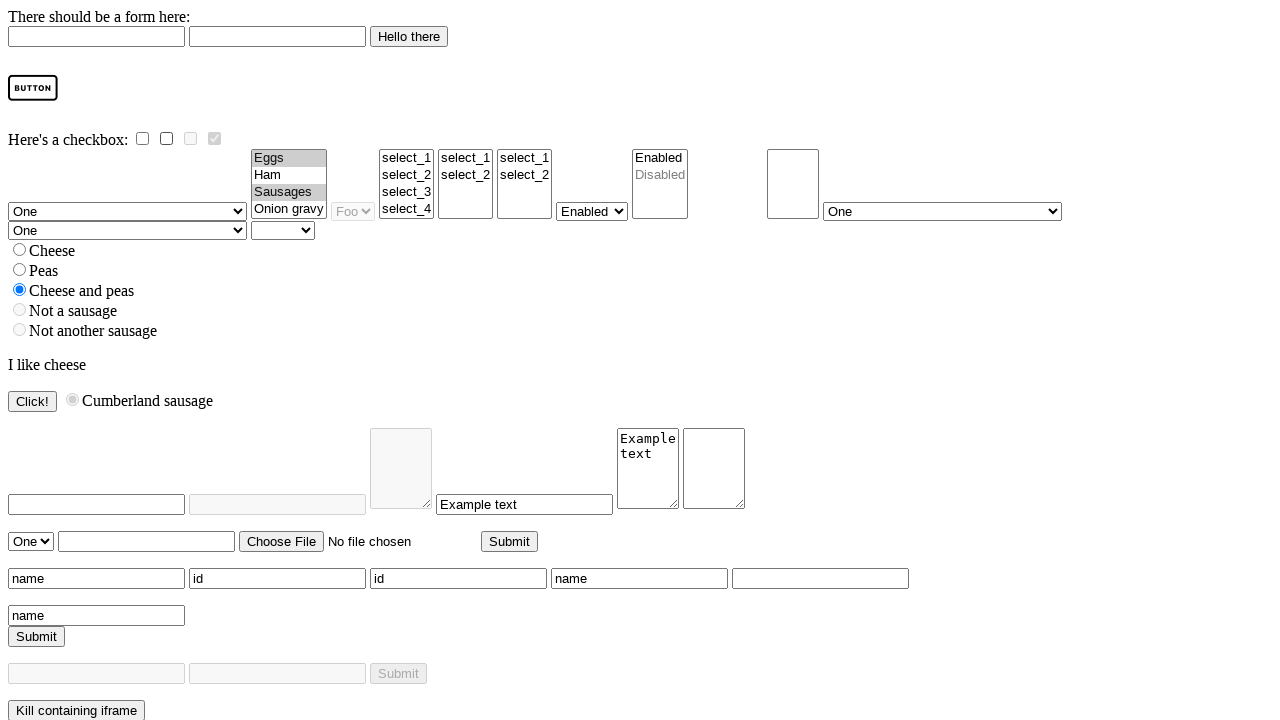

Verified checkbox state changed from original state
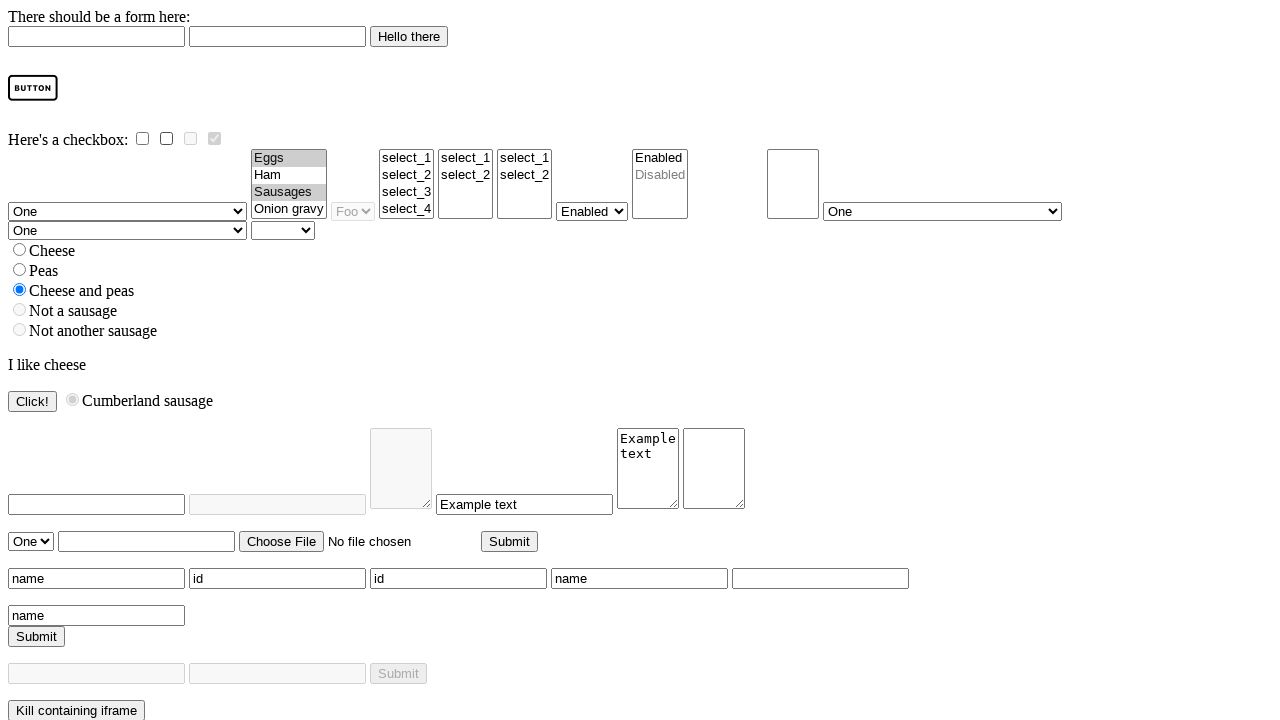

Clicked checkbox to toggle it back at (166, 138) on #checkedchecky
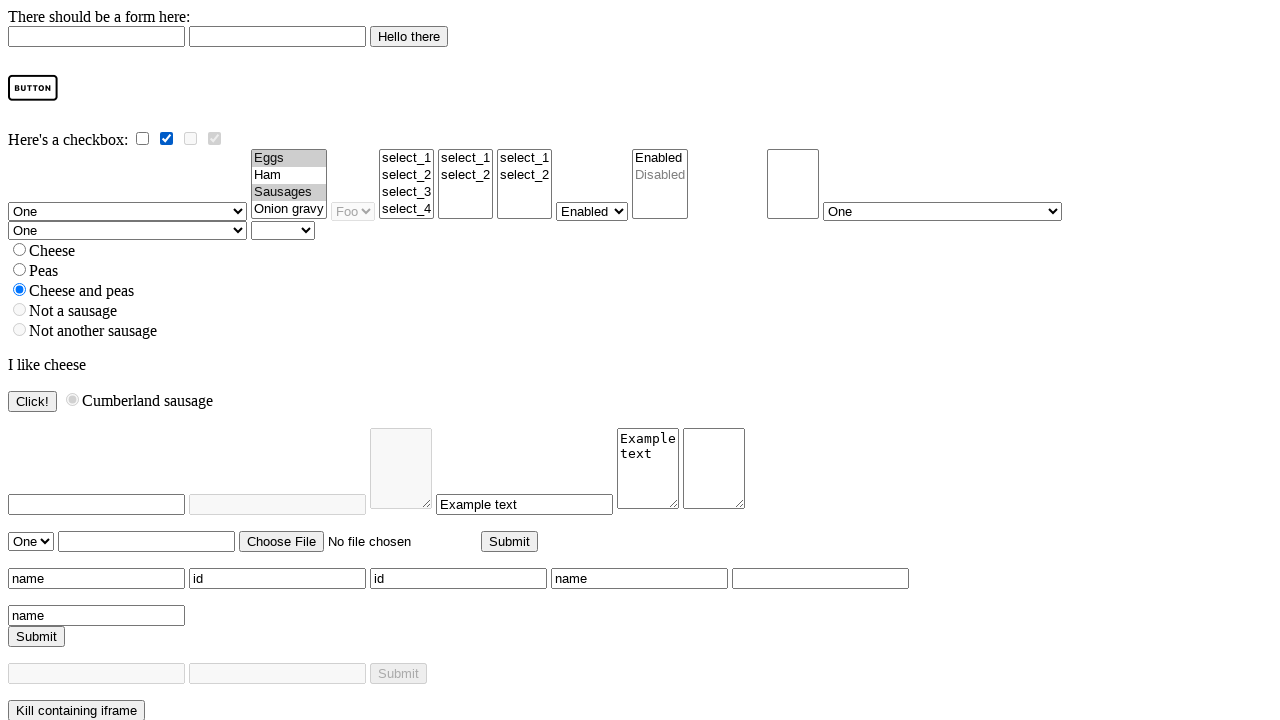

Verified checkbox state returned to original state
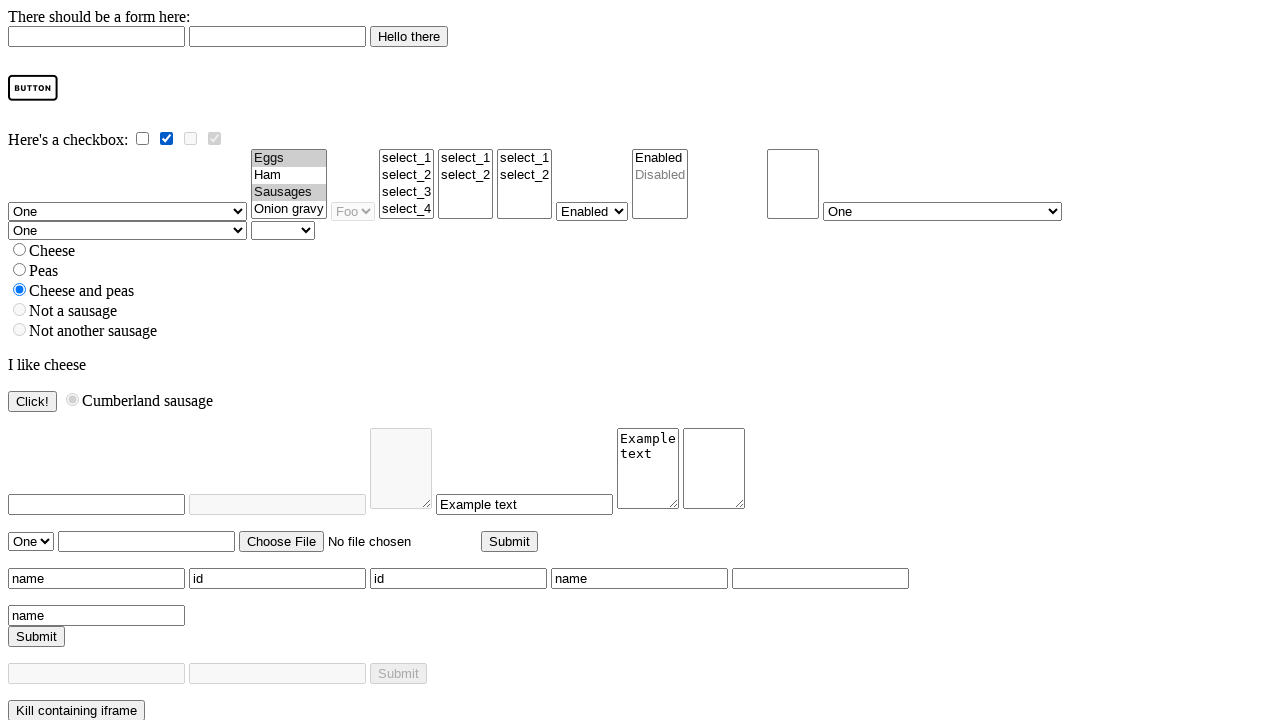

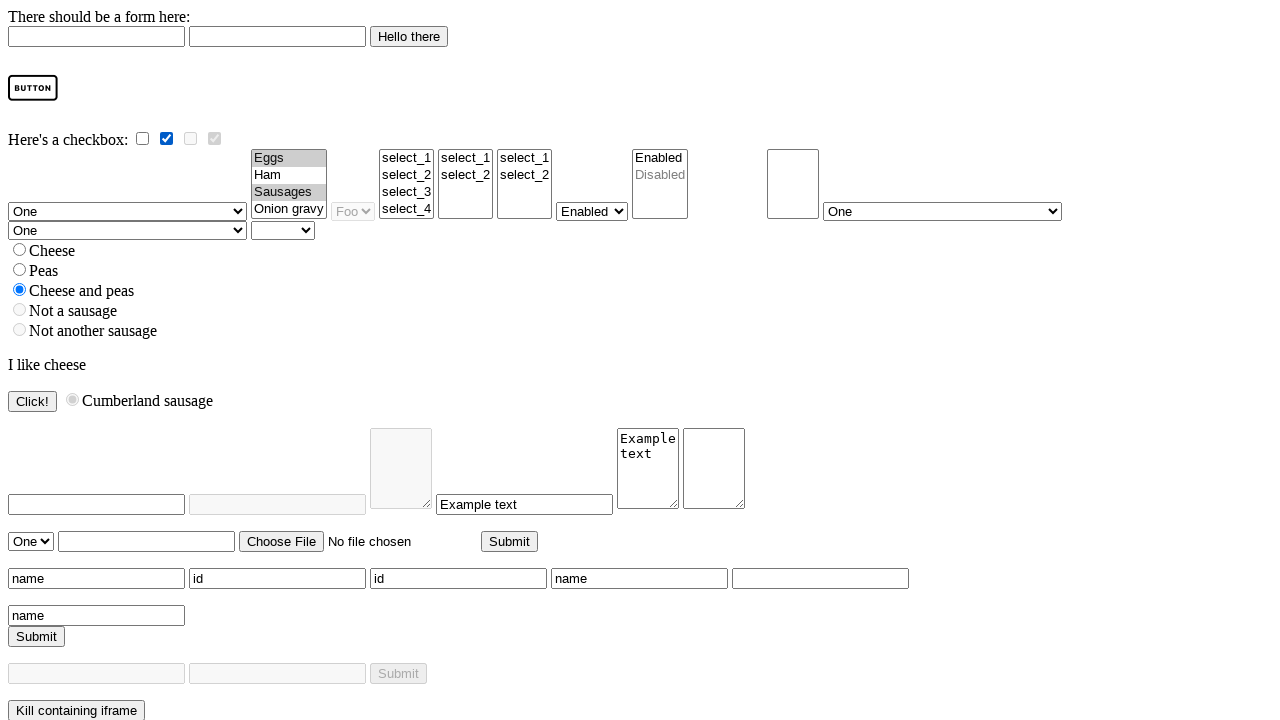